Tests JavaScript alert handling by clicking a button to trigger an alert, accepting it, and verifying the alert text contains expected content.

Starting URL: https://www.leafground.com/alert.xhtml

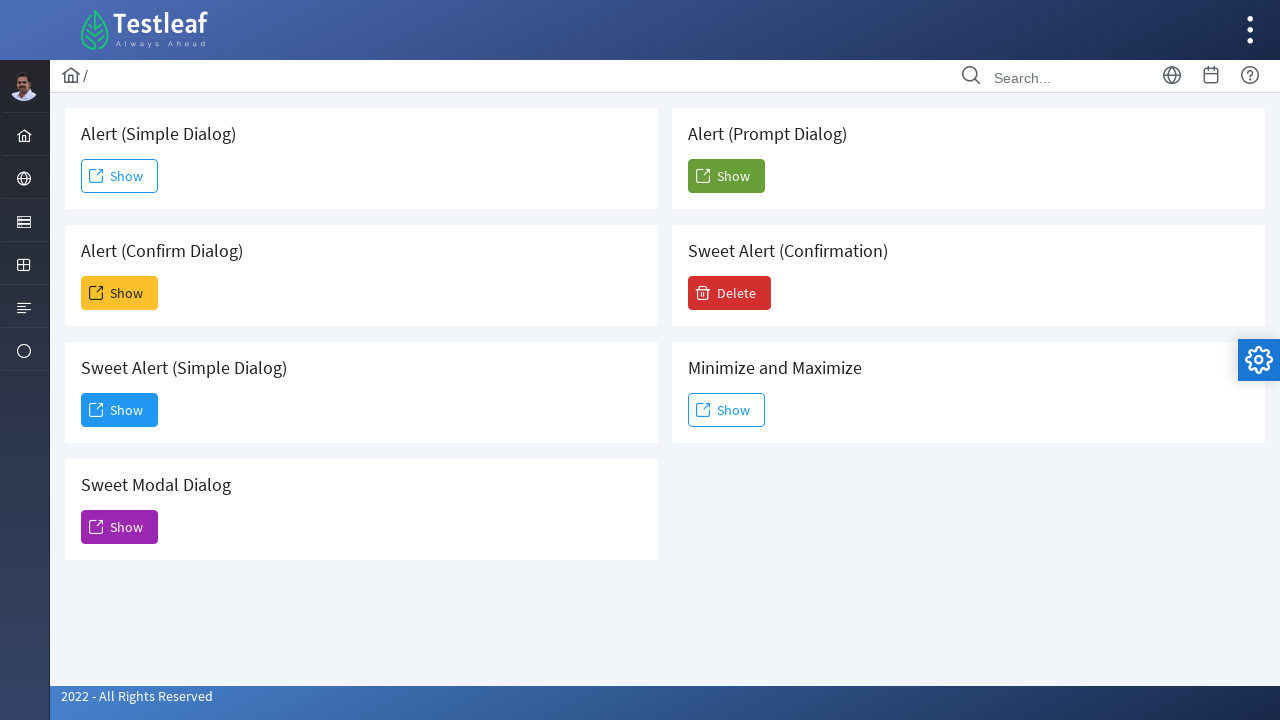

Clicked 'Show' button to trigger alert at (120, 176) on xpath=//span[text()='Show']
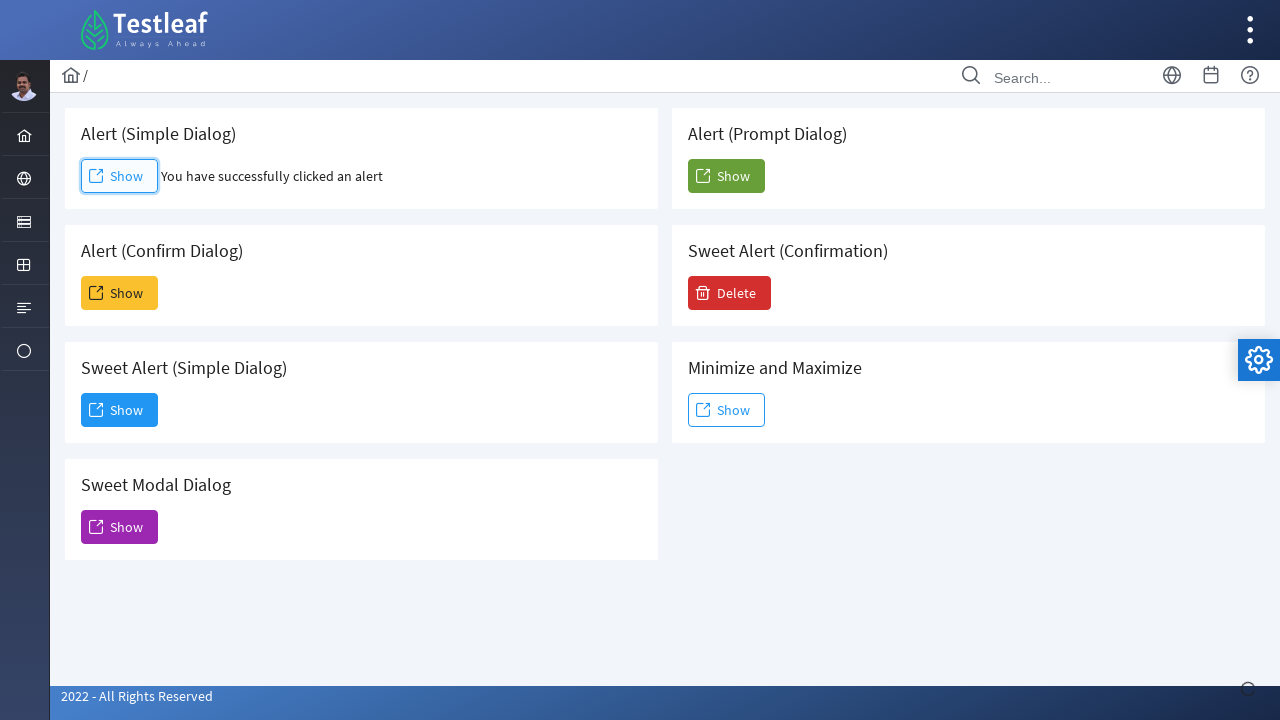

Set up dialog handler to accept alerts
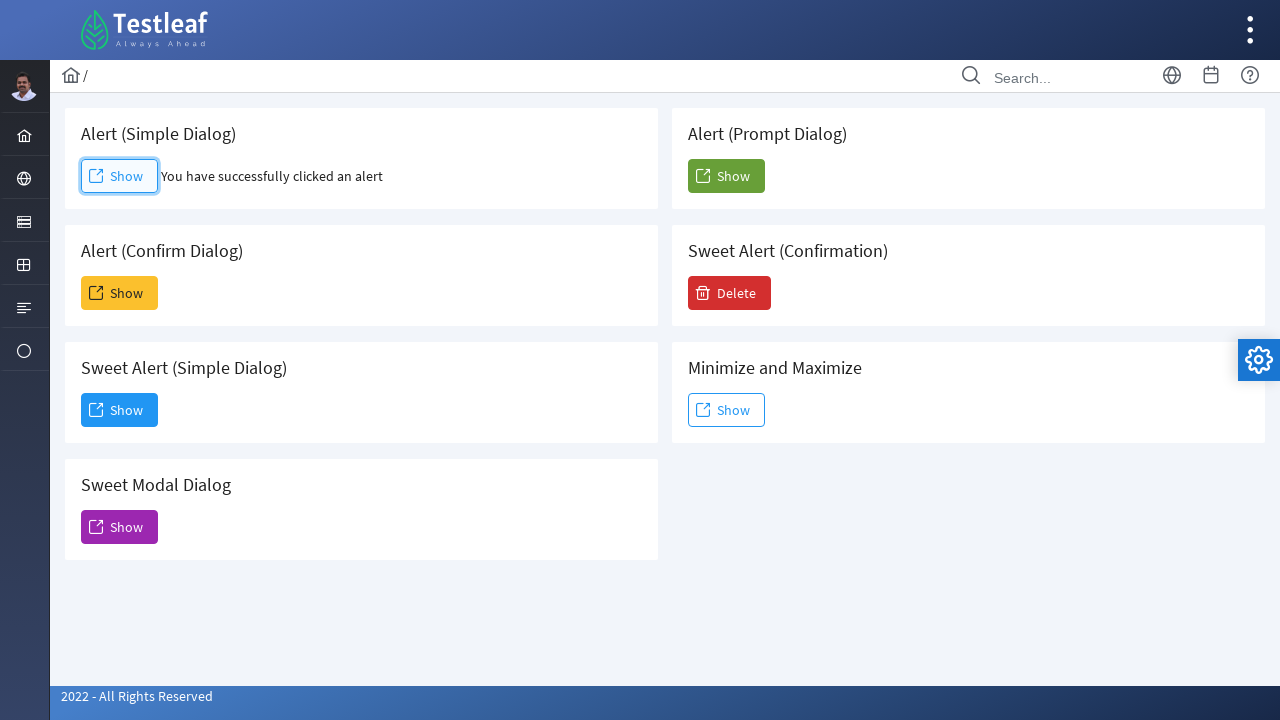

Set up explicit dialog handler to capture and verify alert text
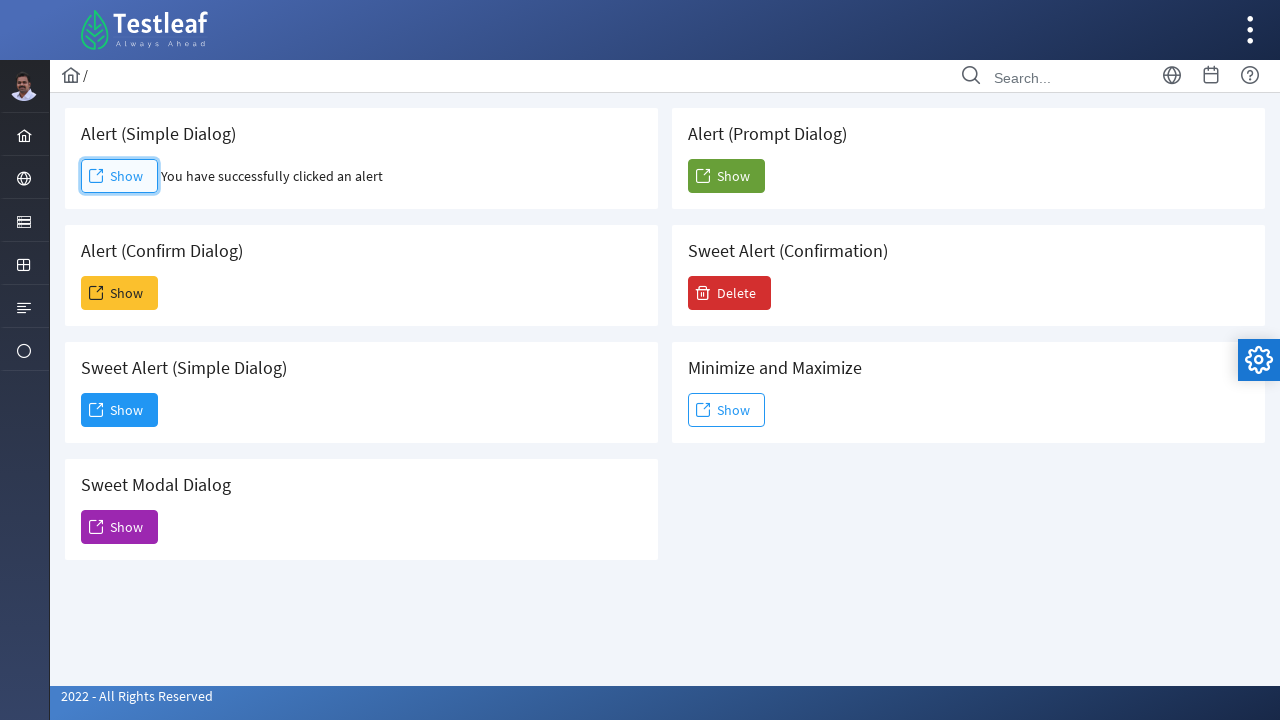

Clicked 'Show' button to trigger alert with handler active at (120, 176) on xpath=//span[text()='Show']
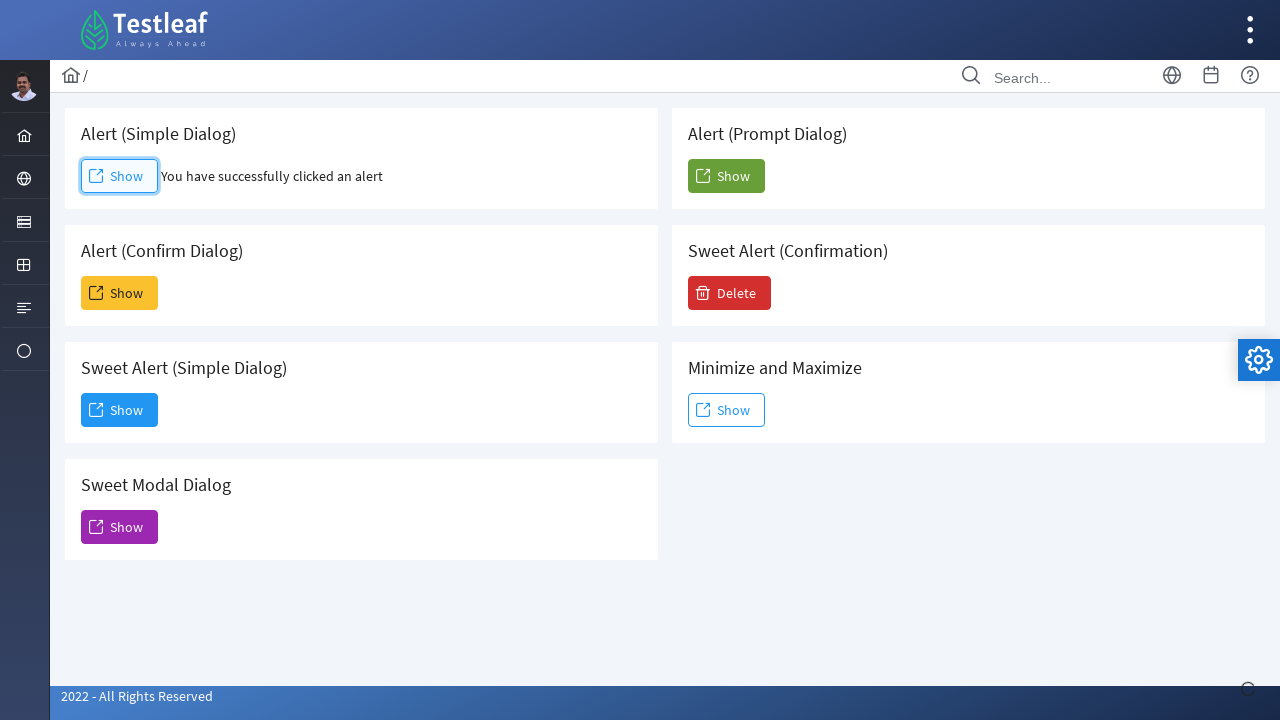

Waited for dialog interaction to complete
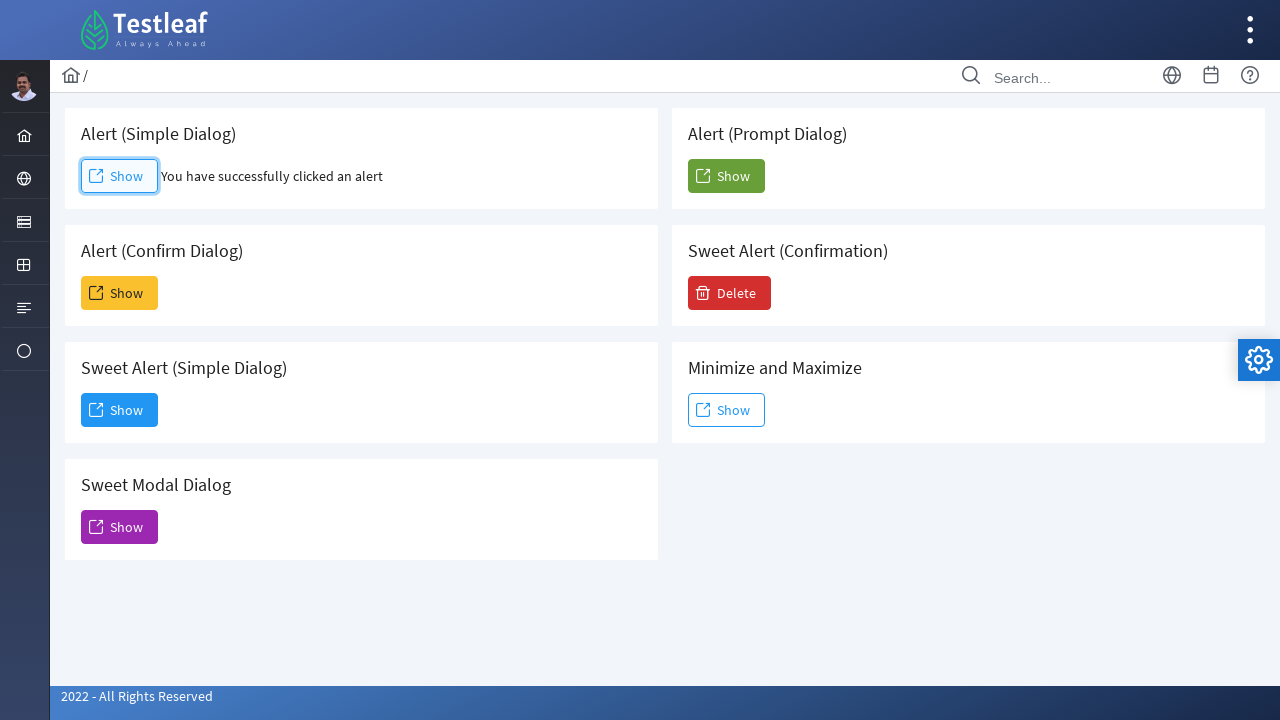

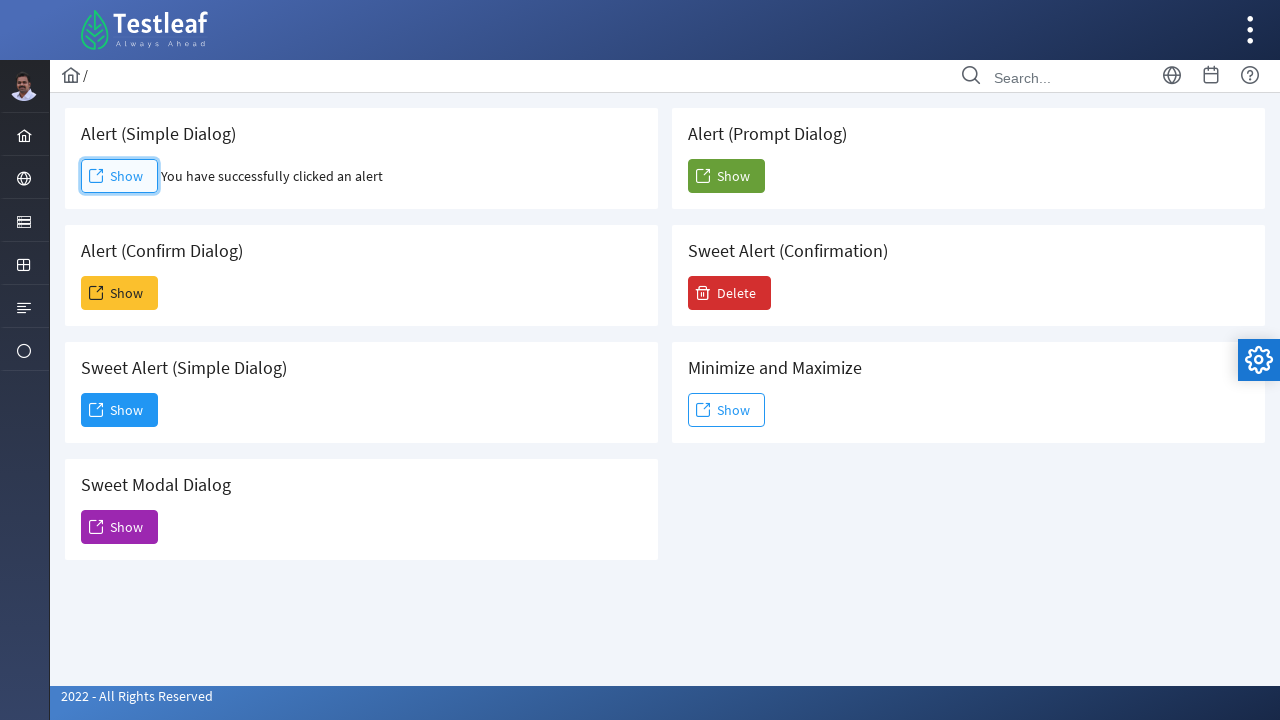